Tests link navigation in the footer section by opening each link in the first column of the footer in new tabs and verifying the page titles

Starting URL: https://rahulshettyacademy.com/AutomationPractice/

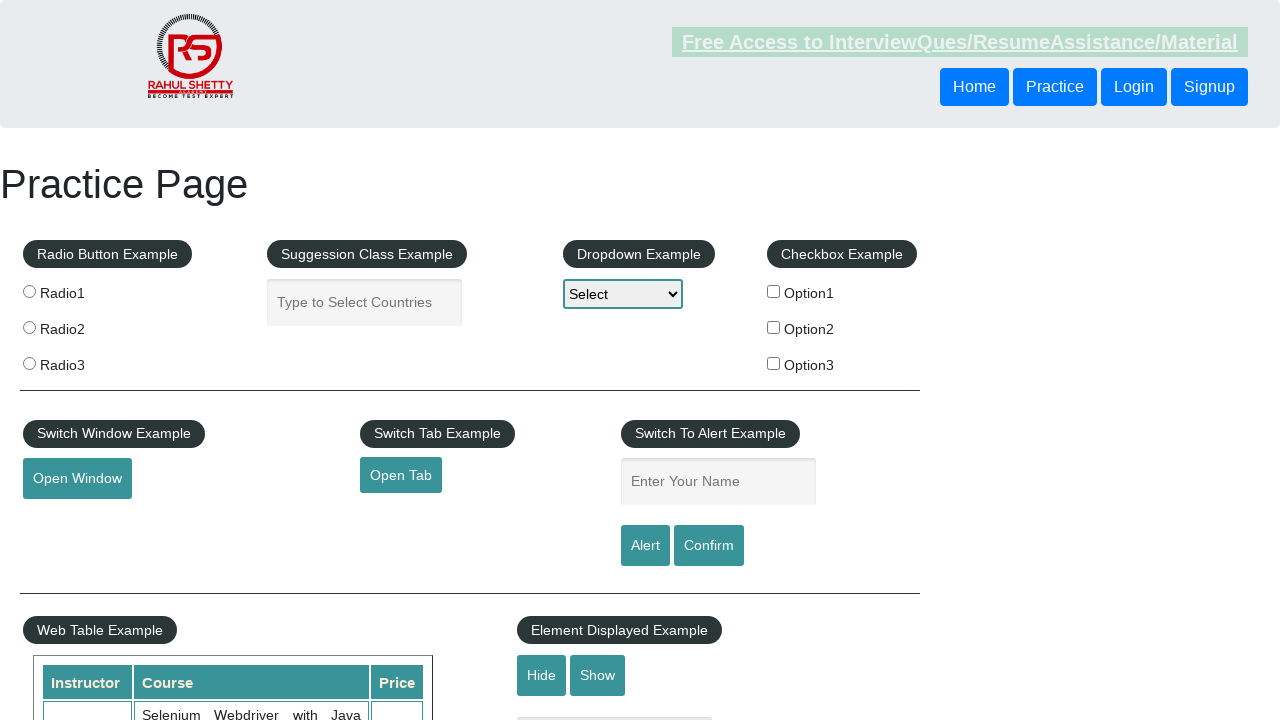

Counted total links on page: 27
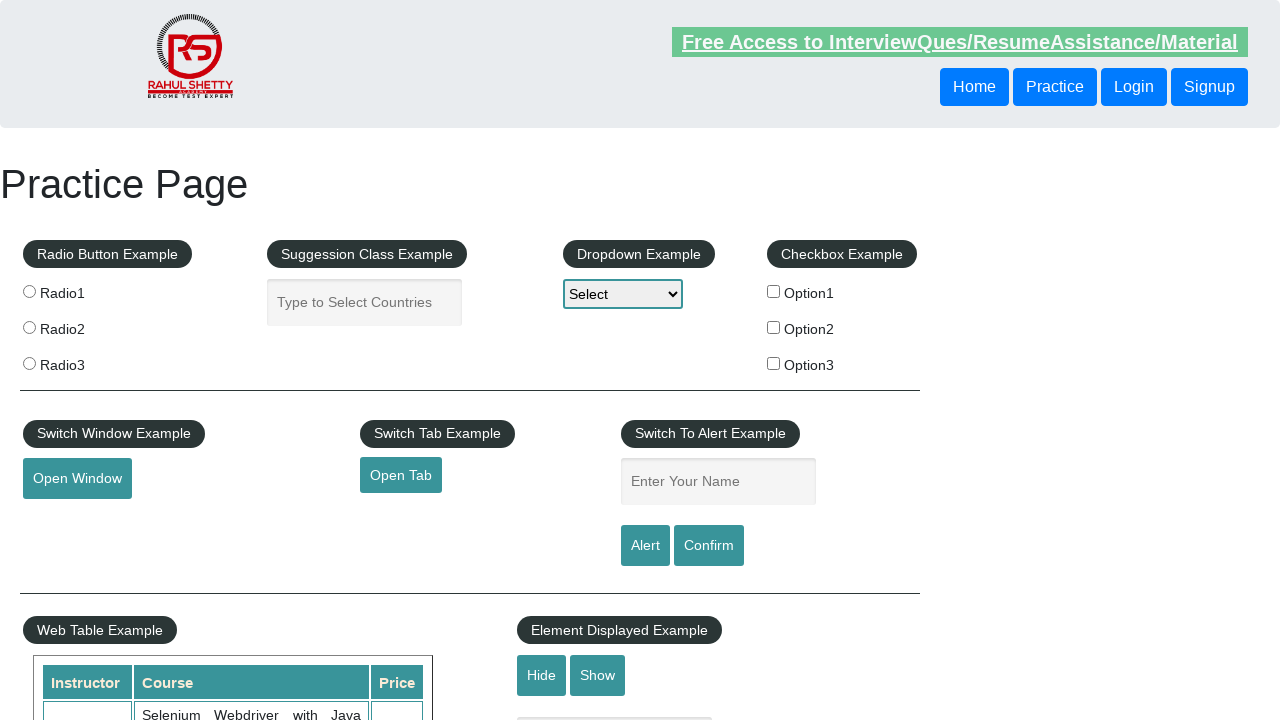

Located footer section (#gf-BIG)
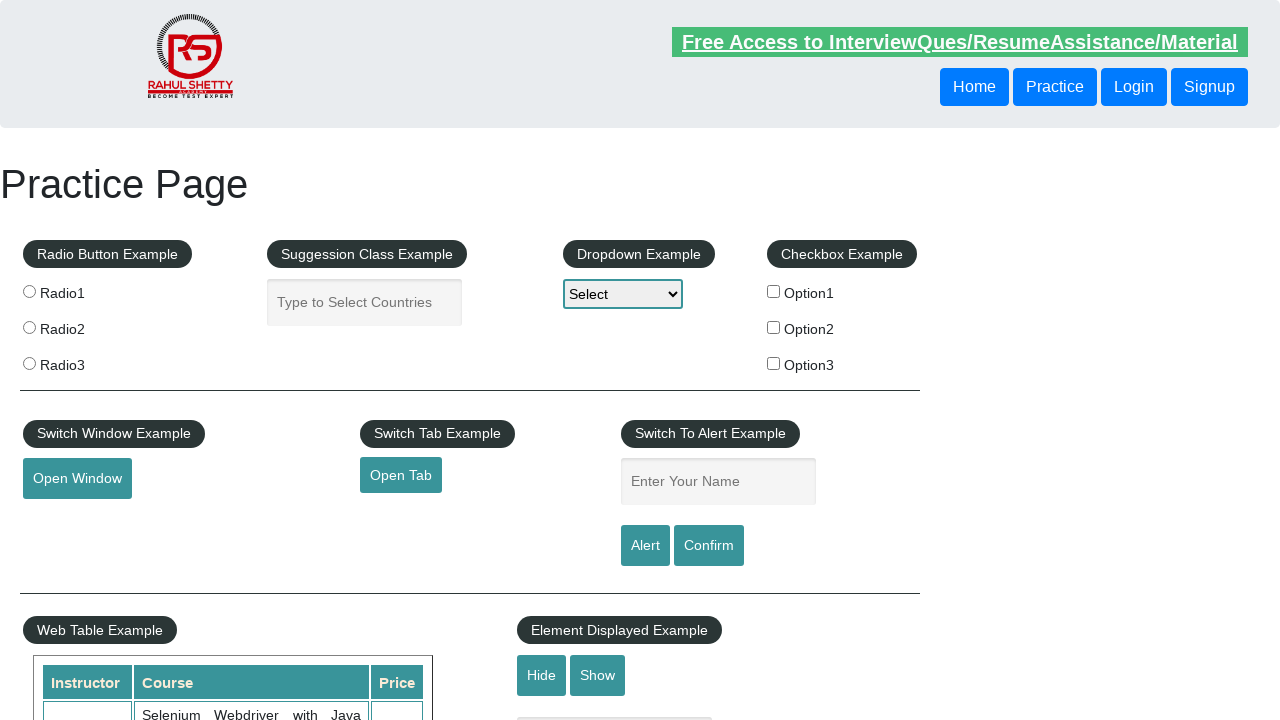

Counted links in footer section: 20
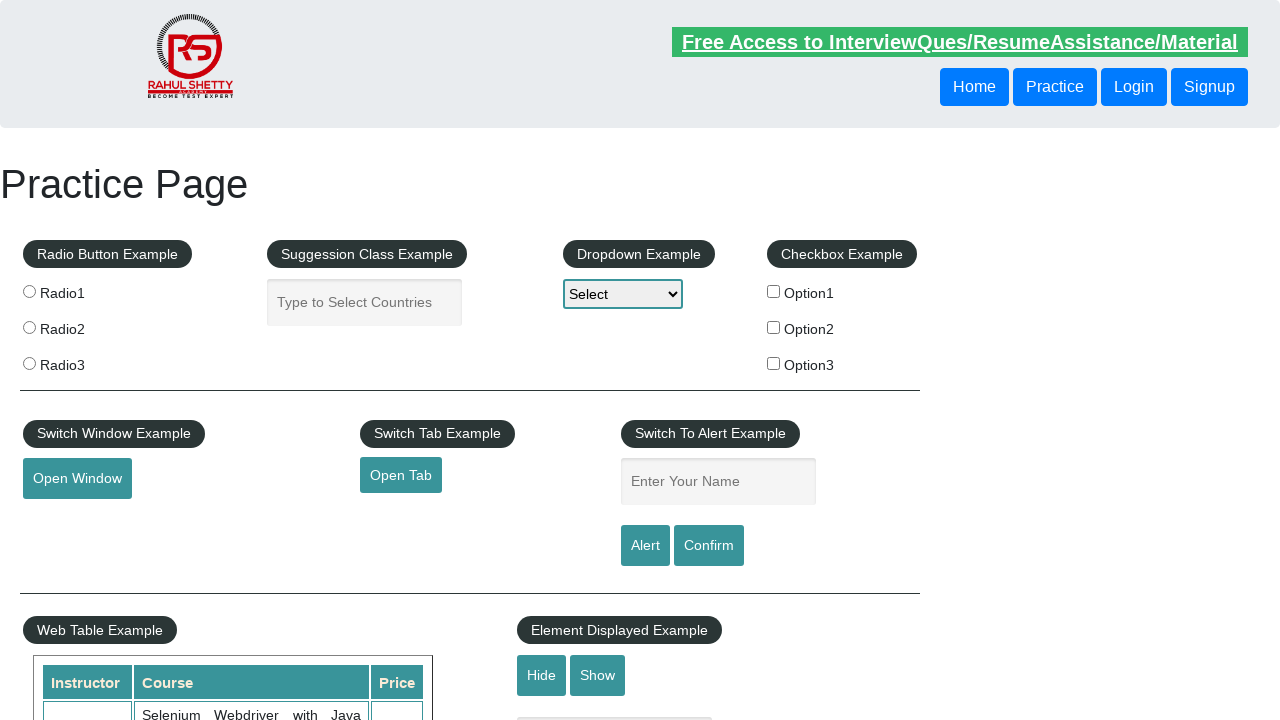

Located first column of footer table
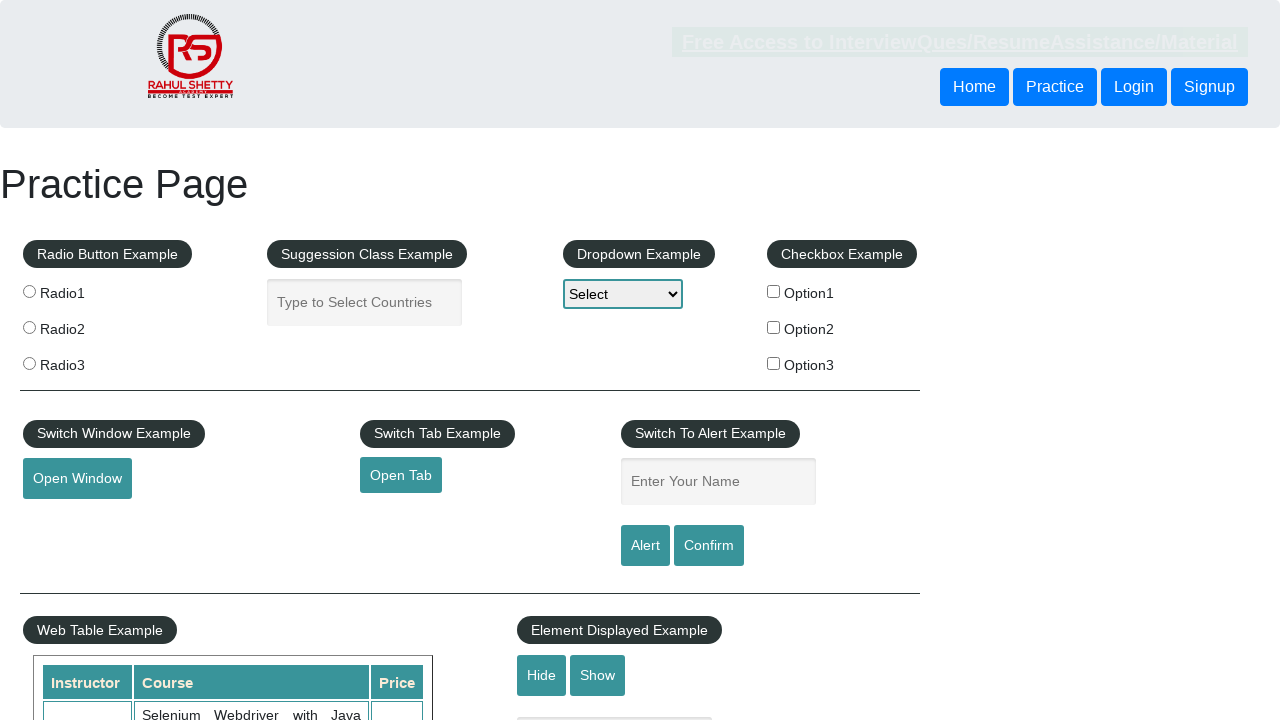

Counted links in first column: 5
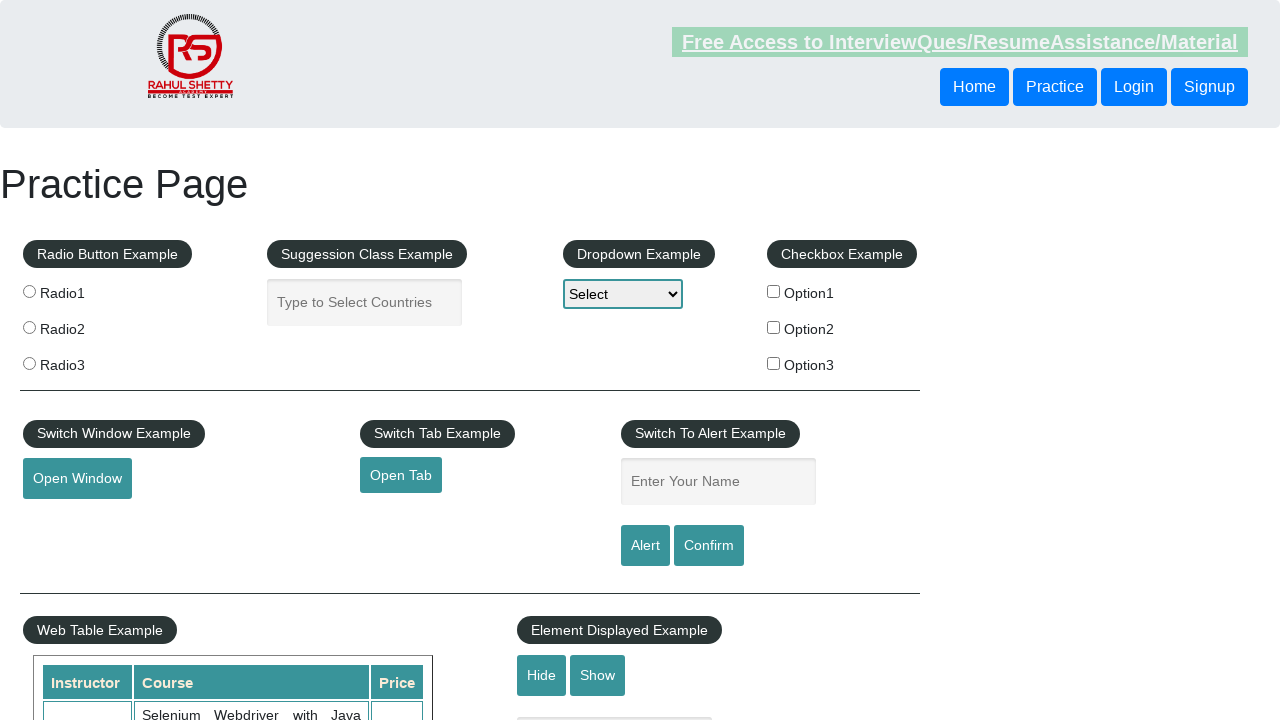

Retrieved all link elements from first column: 5 links
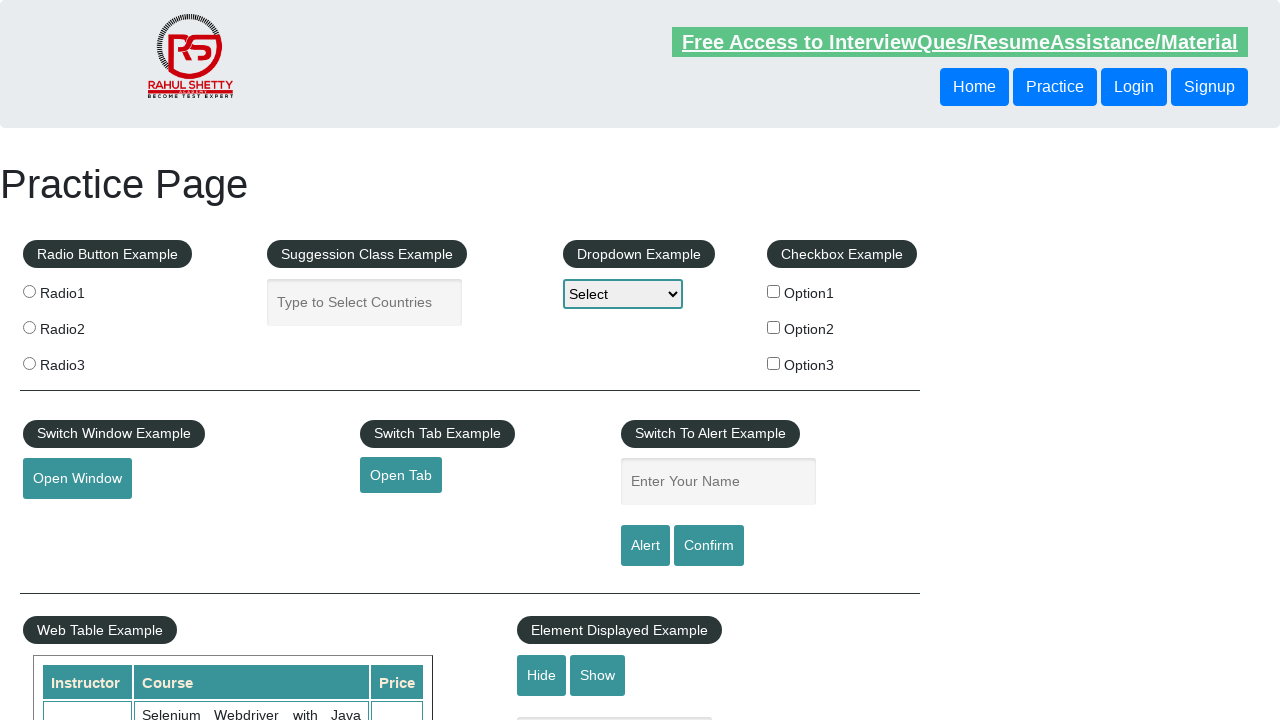

Opened link 1 from first column in new tab (Ctrl+Click) at (68, 520) on #gf-BIG >> xpath=//table/tbody/tr/td[1]/ul >> a >> nth=1
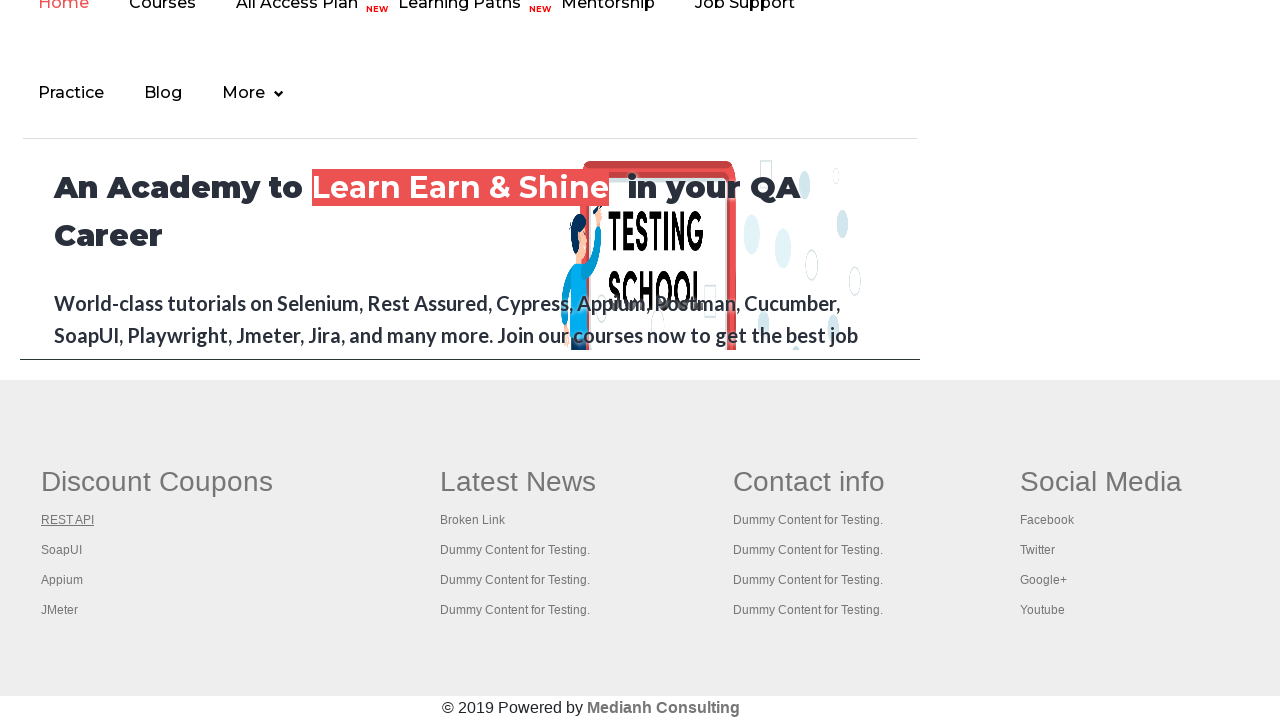

New tab loaded successfully
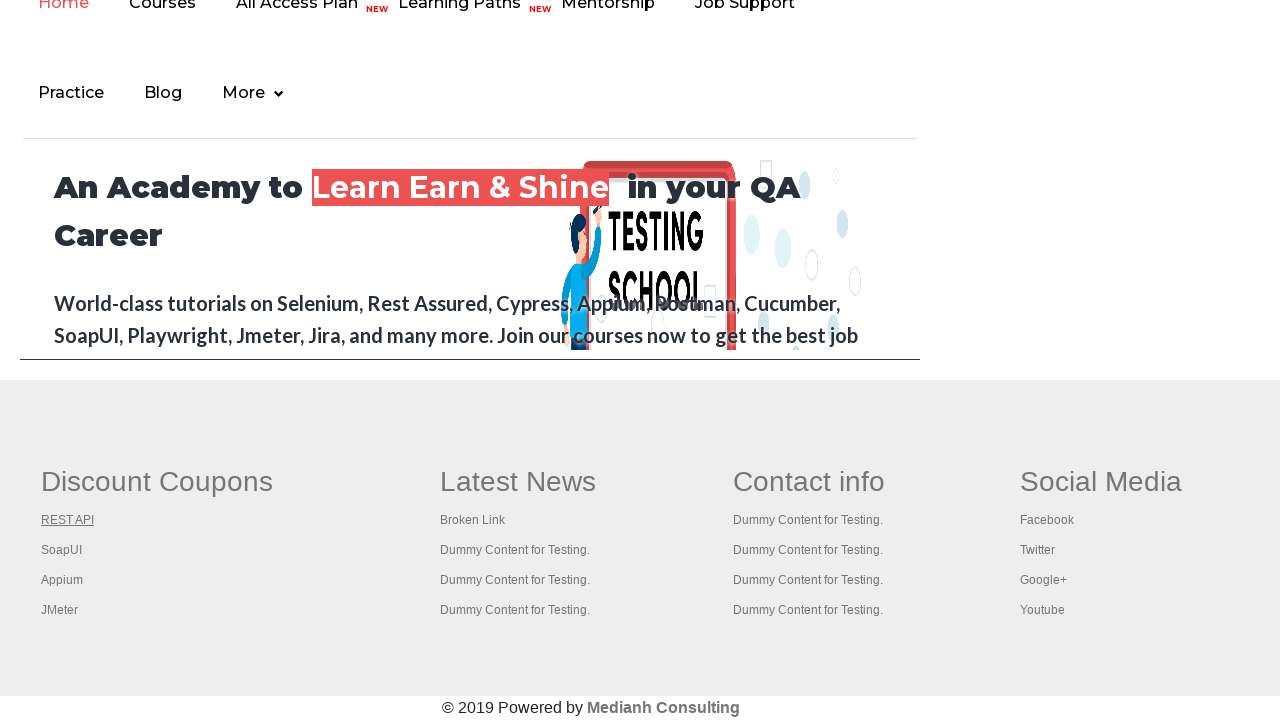

Verified page title for link 1: REST API Tutorial
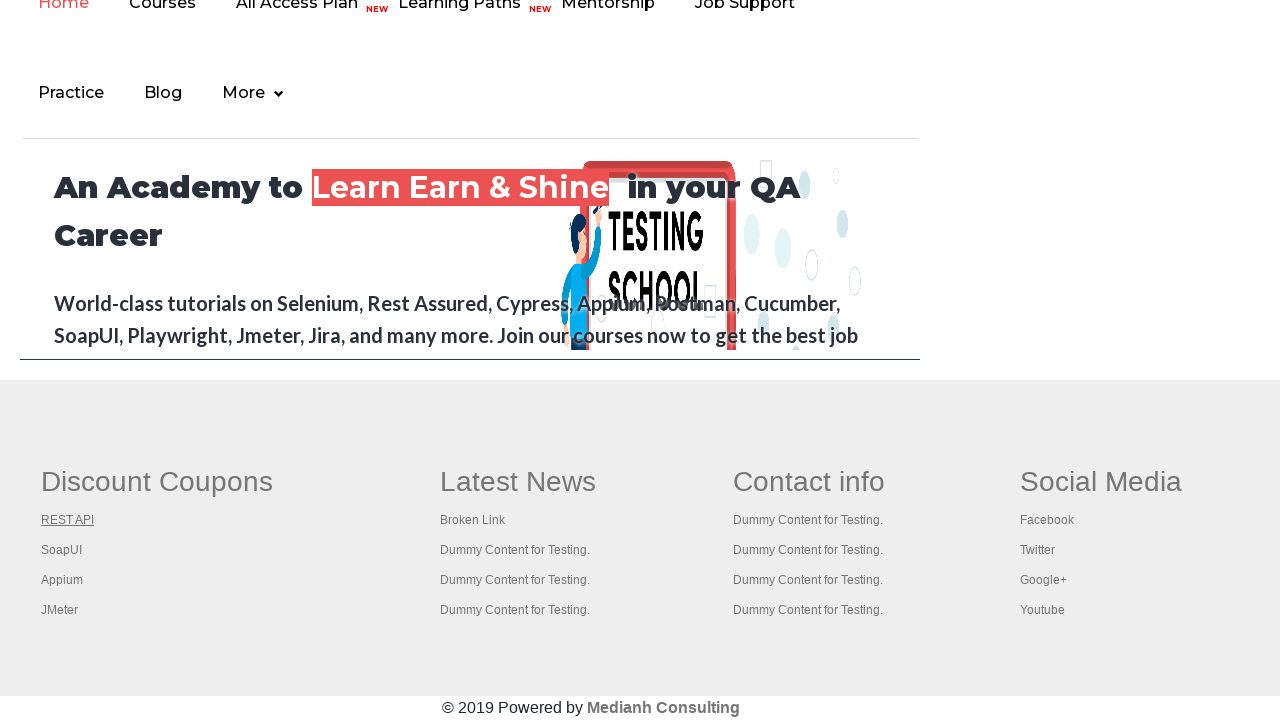

Opened link 2 from first column in new tab (Ctrl+Click) at (62, 550) on #gf-BIG >> xpath=//table/tbody/tr/td[1]/ul >> a >> nth=2
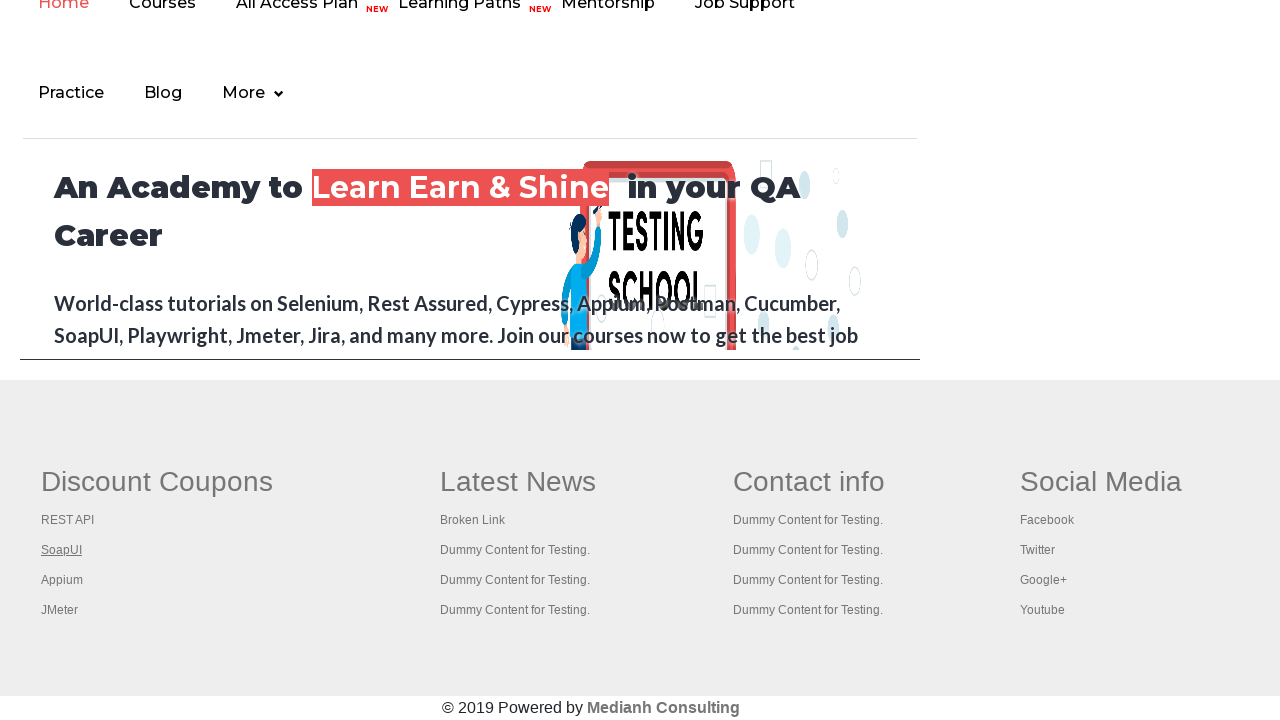

New tab loaded successfully
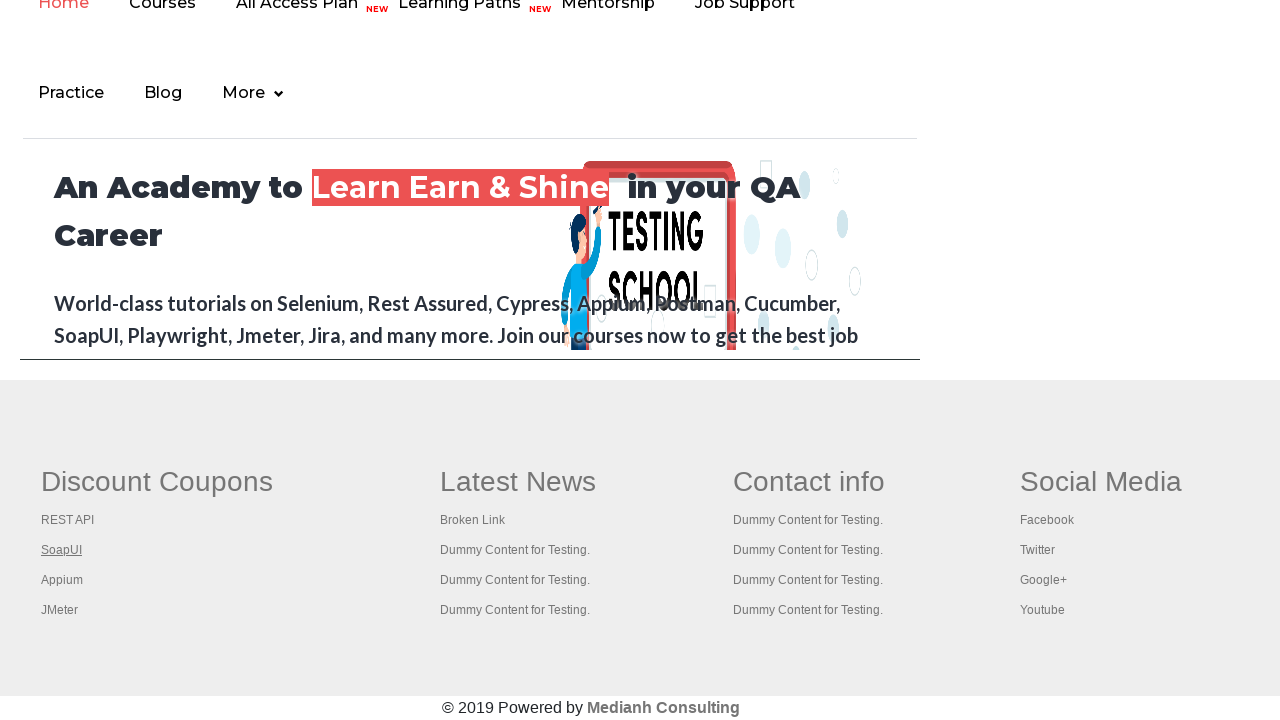

Verified page title for link 2: The World’s Most Popular API Testing Tool | SoapUI
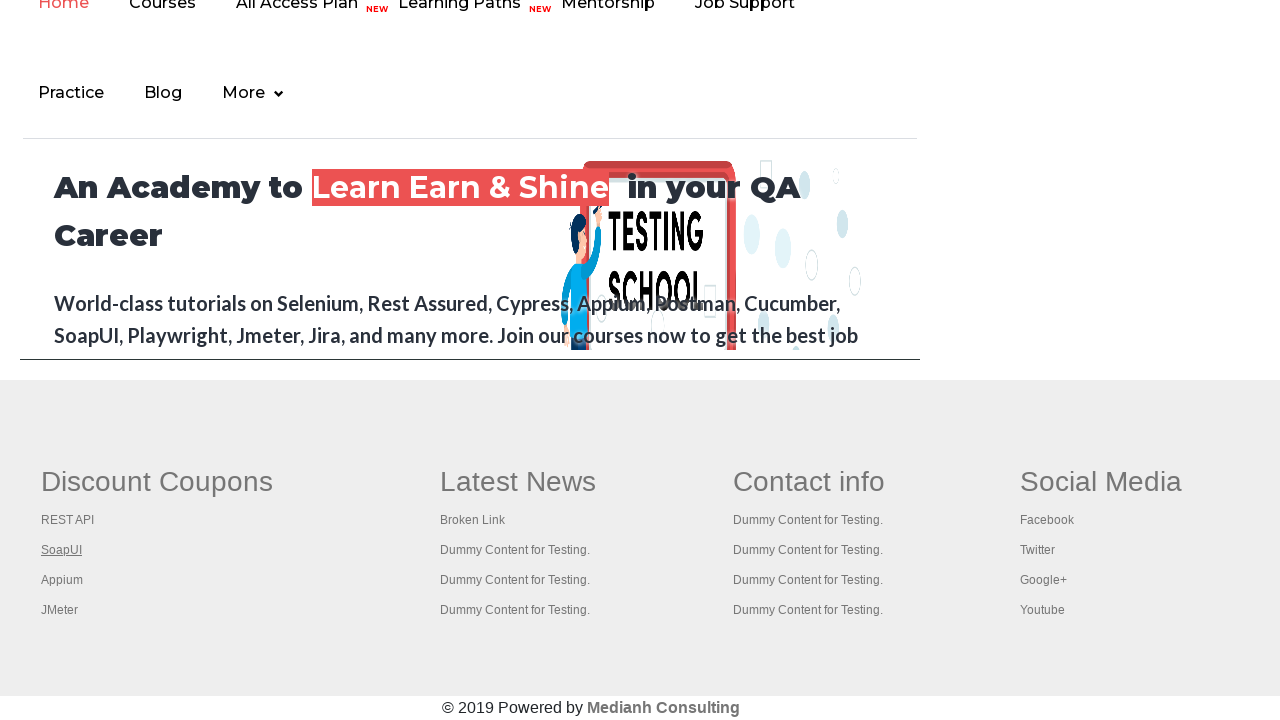

Opened link 3 from first column in new tab (Ctrl+Click) at (62, 580) on #gf-BIG >> xpath=//table/tbody/tr/td[1]/ul >> a >> nth=3
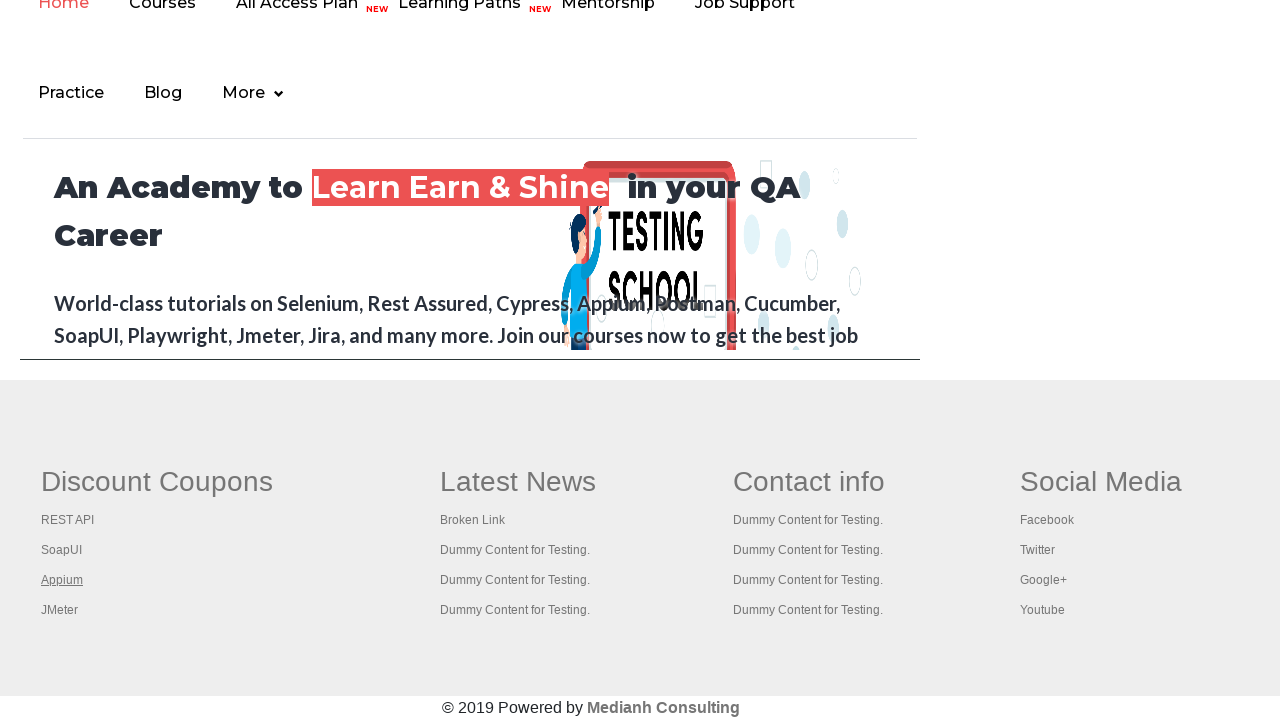

New tab loaded successfully
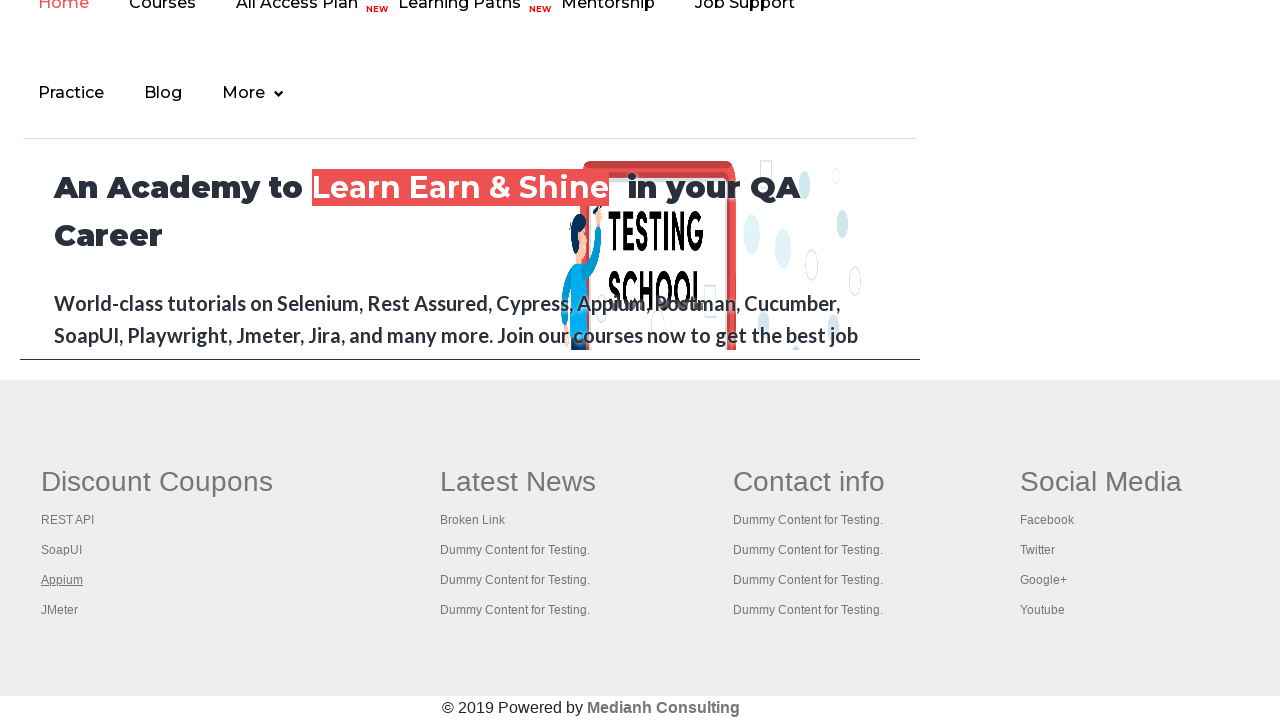

Verified page title for link 3: 
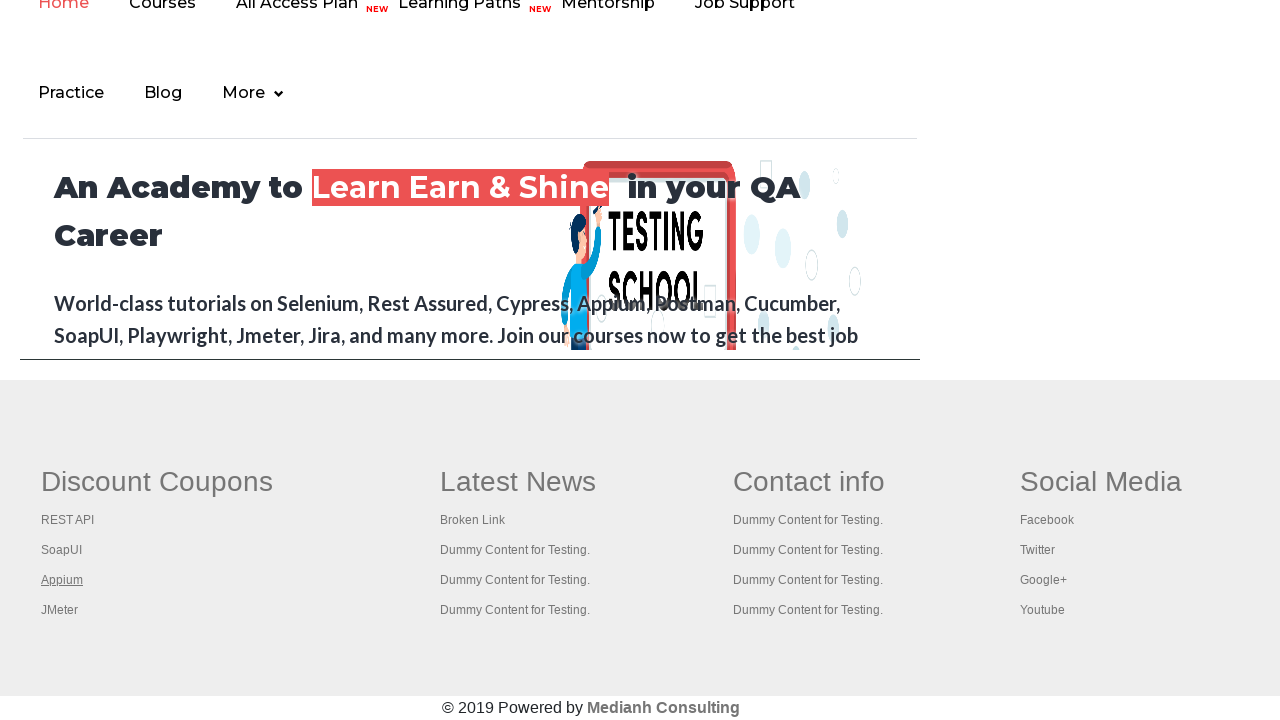

Opened link 4 from first column in new tab (Ctrl+Click) at (60, 610) on #gf-BIG >> xpath=//table/tbody/tr/td[1]/ul >> a >> nth=4
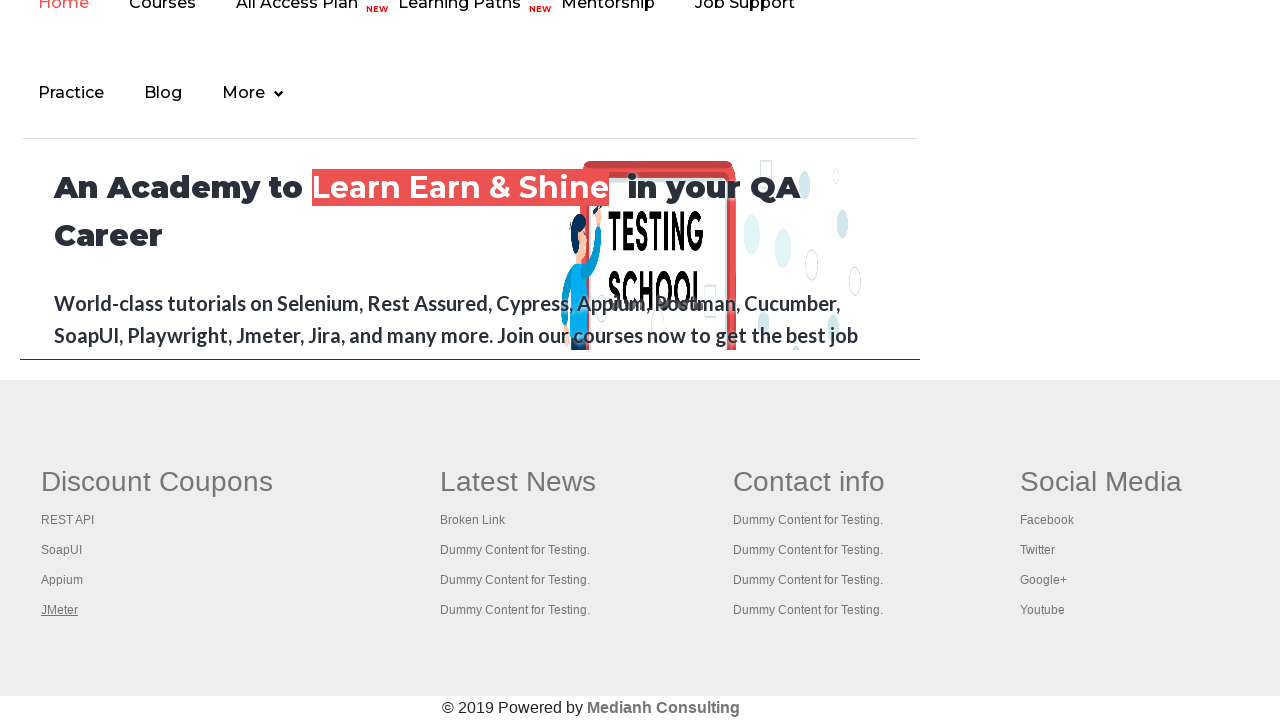

New tab loaded successfully
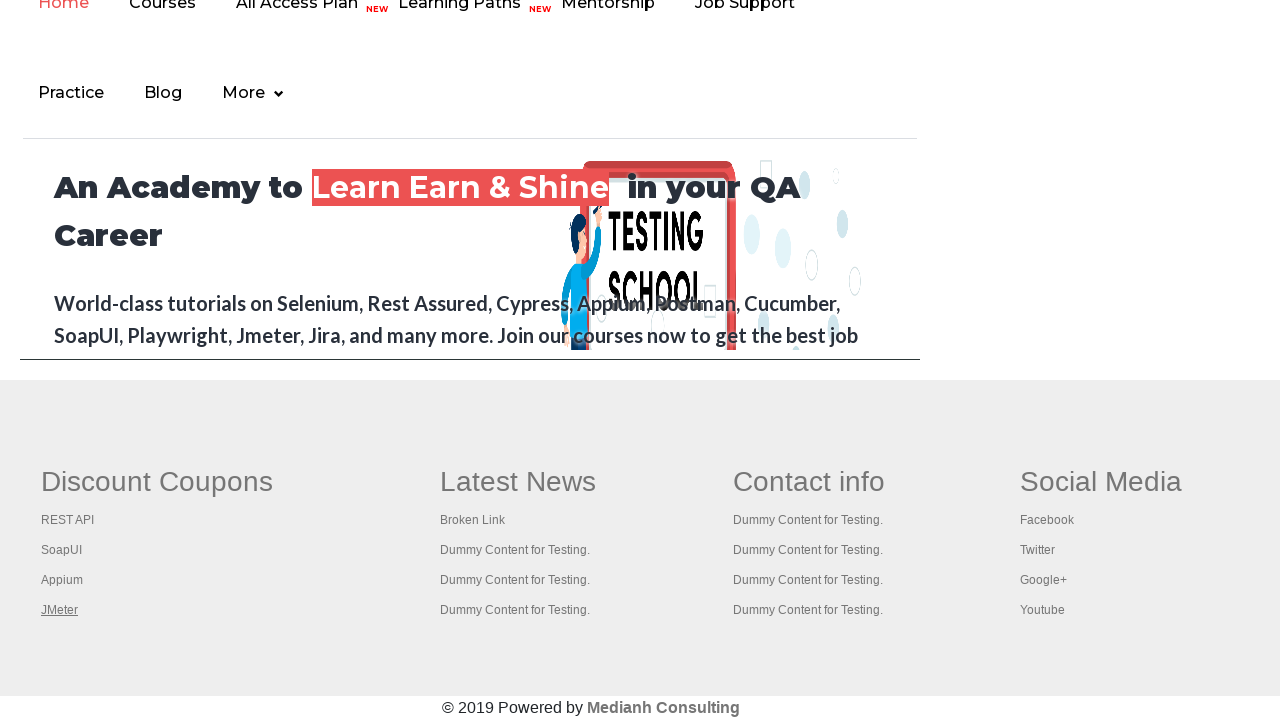

Verified page title for link 4: Apache JMeter - Apache JMeter™
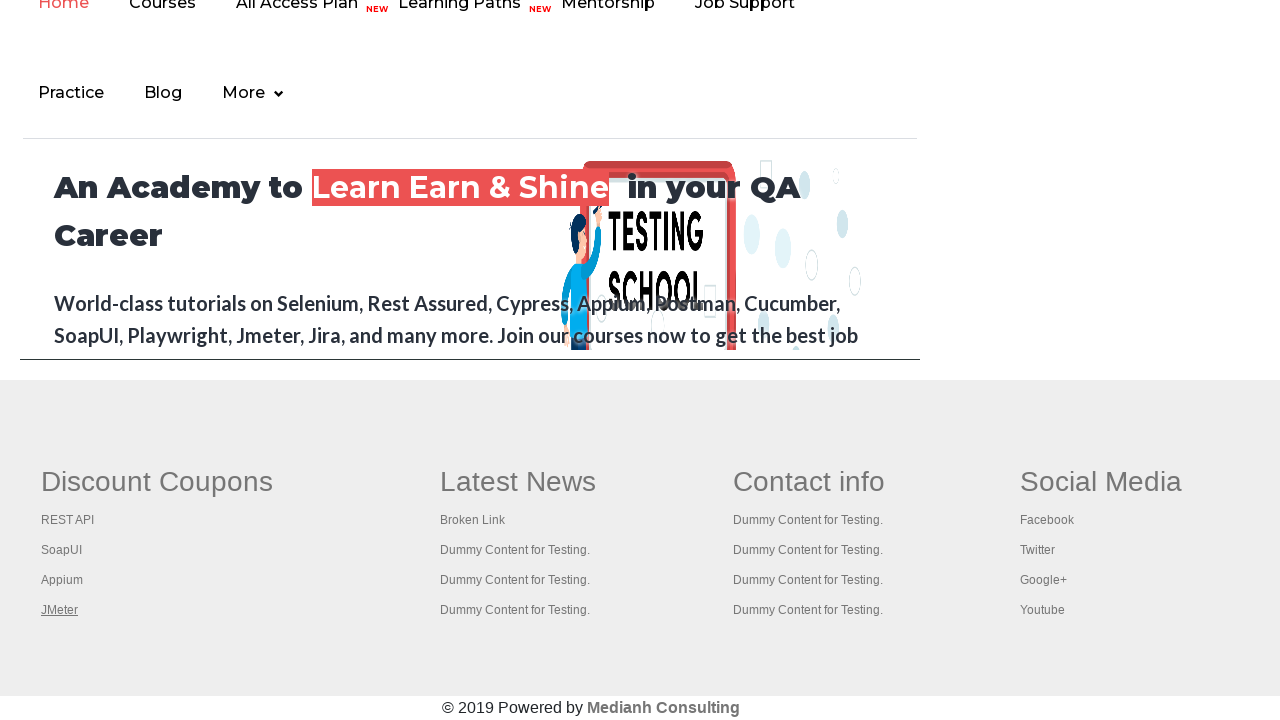

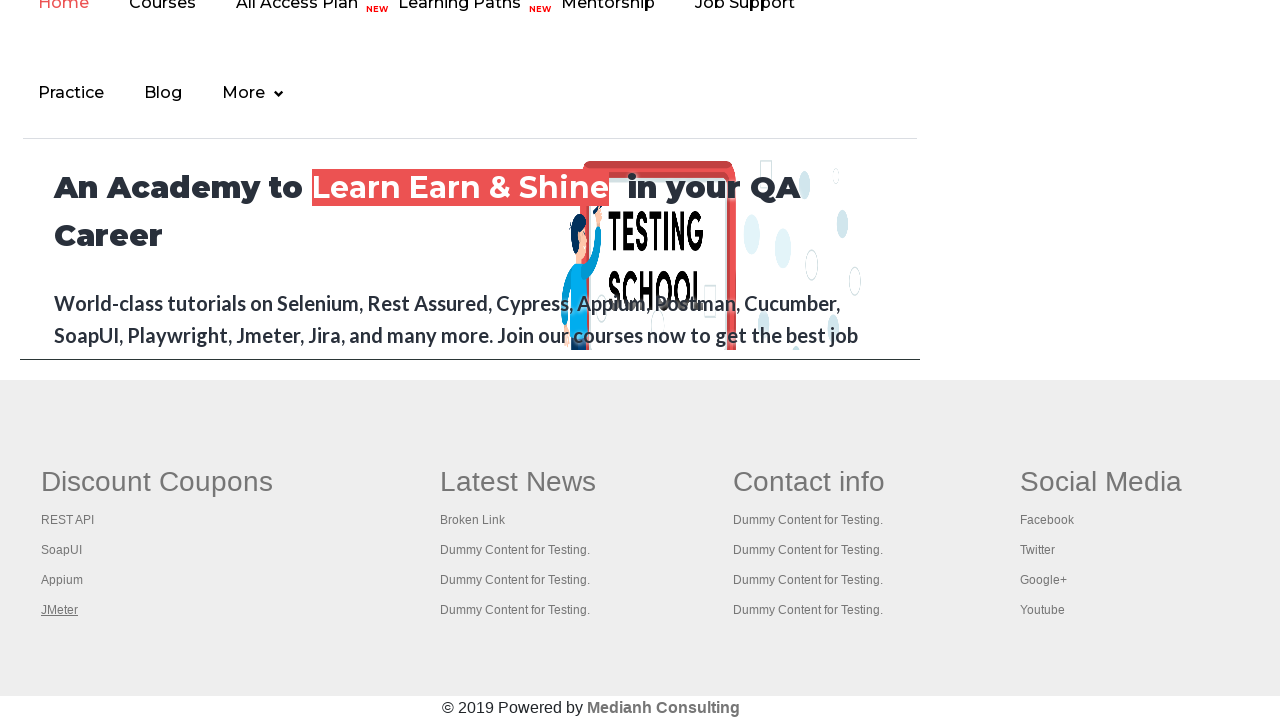